Tests drag and drop functionality on the jQuery UI droppable demo page by dragging an element and dropping it onto a target area within an iframe

Starting URL: https://jqueryui.com/droppable/

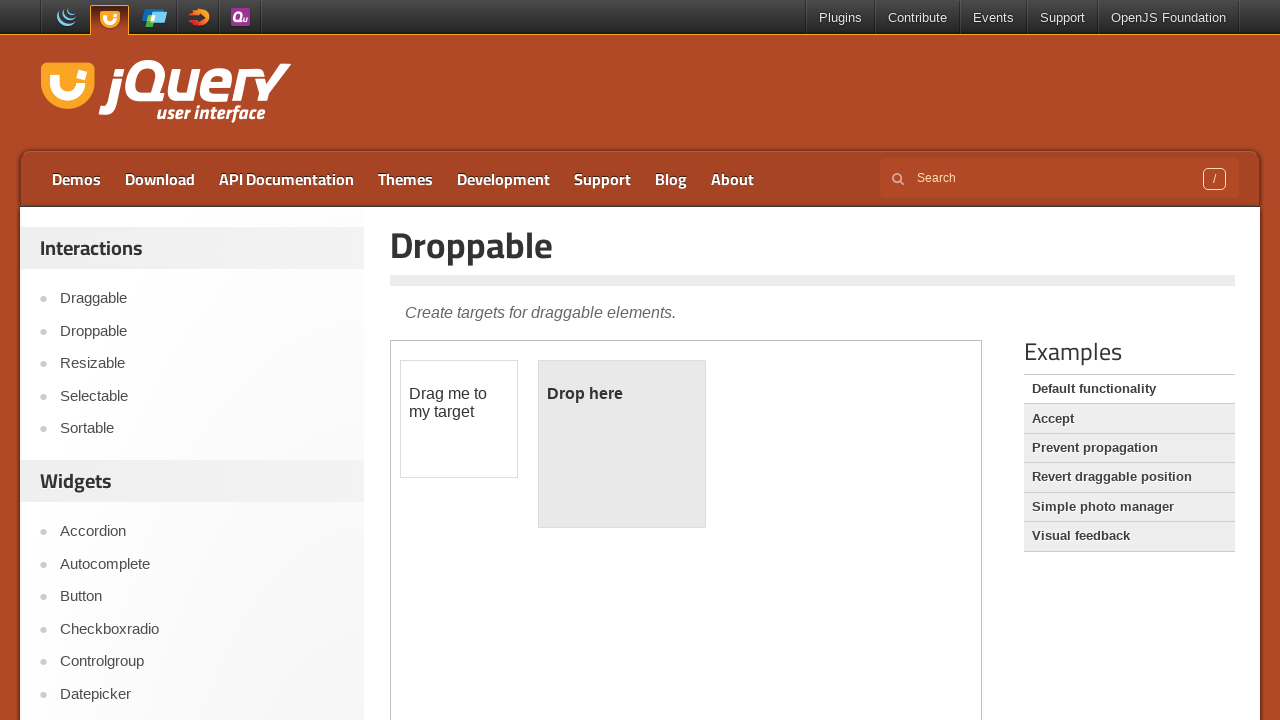

Located the demo iframe containing drag and drop elements
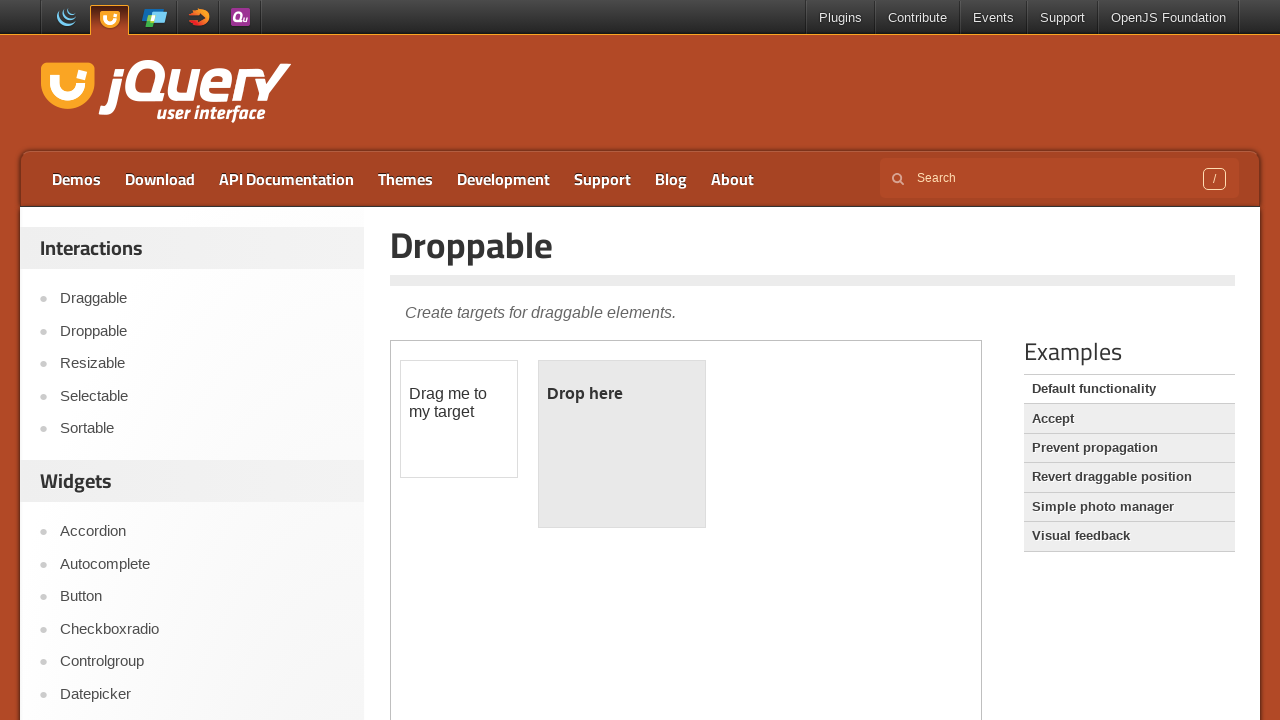

Located the draggable element within the iframe
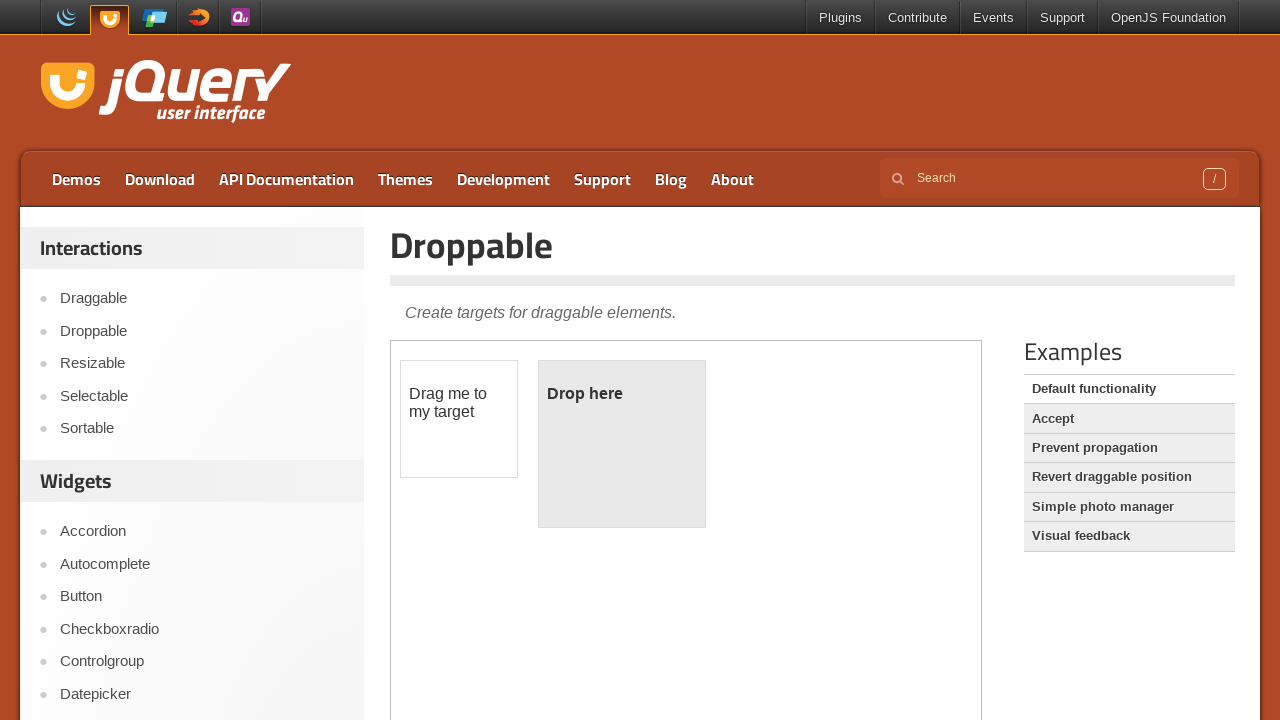

Located the droppable target area within the iframe
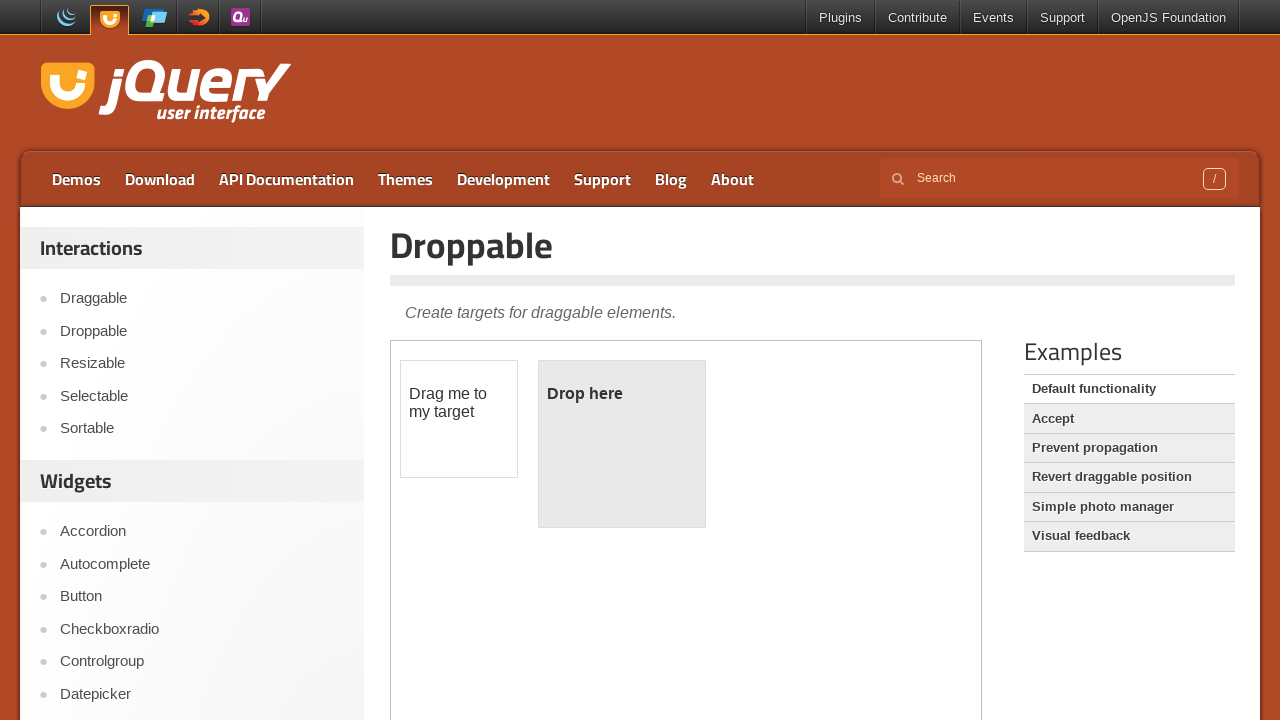

Dragged the element and dropped it onto the target area at (622, 444)
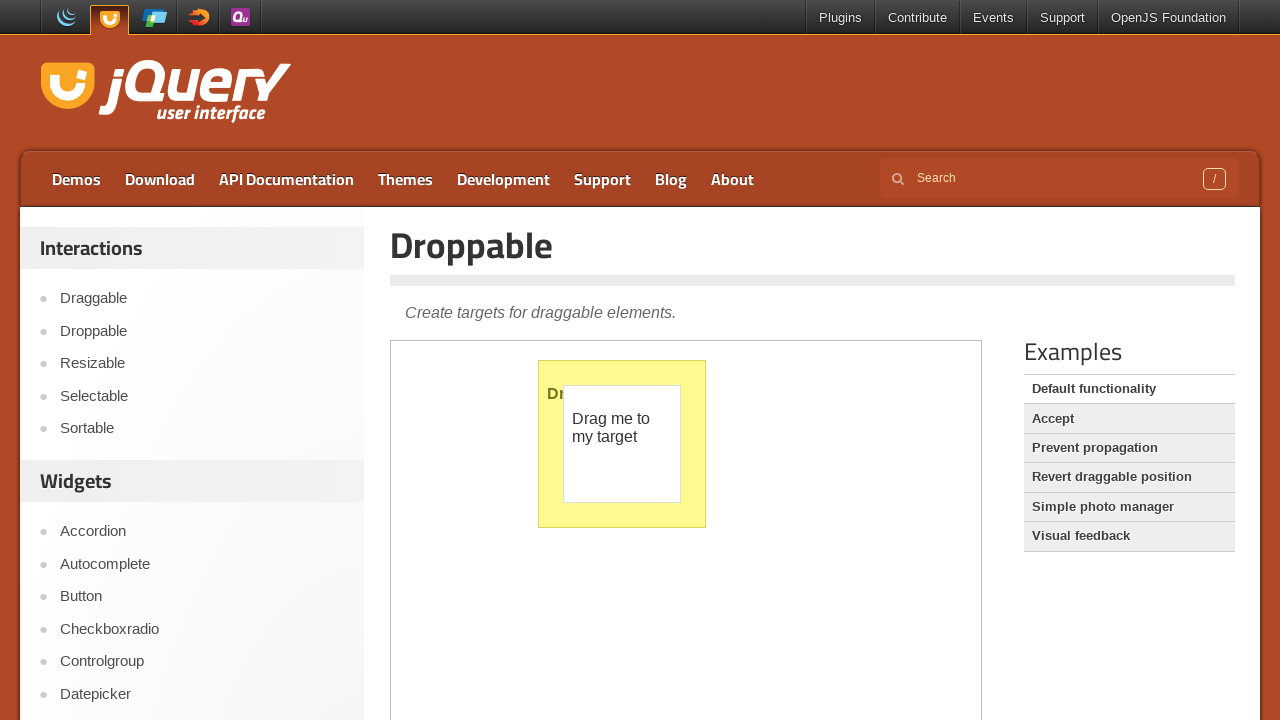

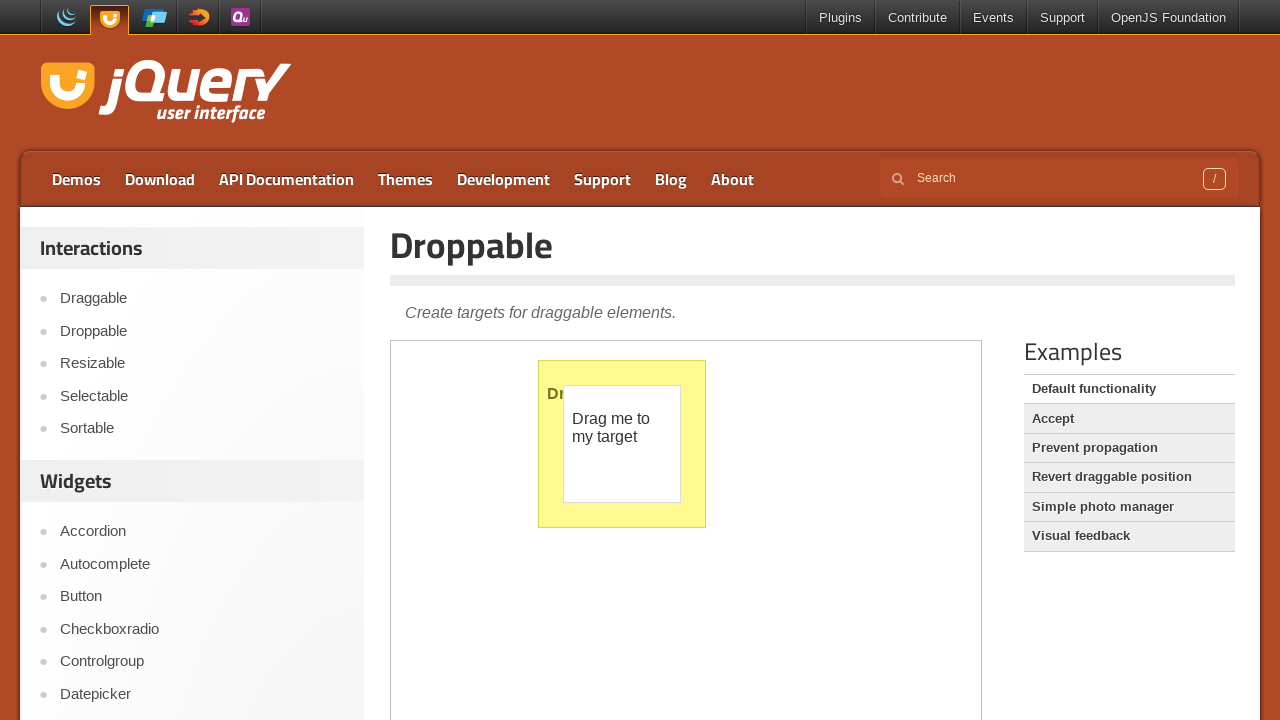